Tests JavaScript prompt alert functionality by clicking the prompt button, entering text into the prompt, accepting it, and verifying the result

Starting URL: https://the-internet.herokuapp.com/javascript_alerts

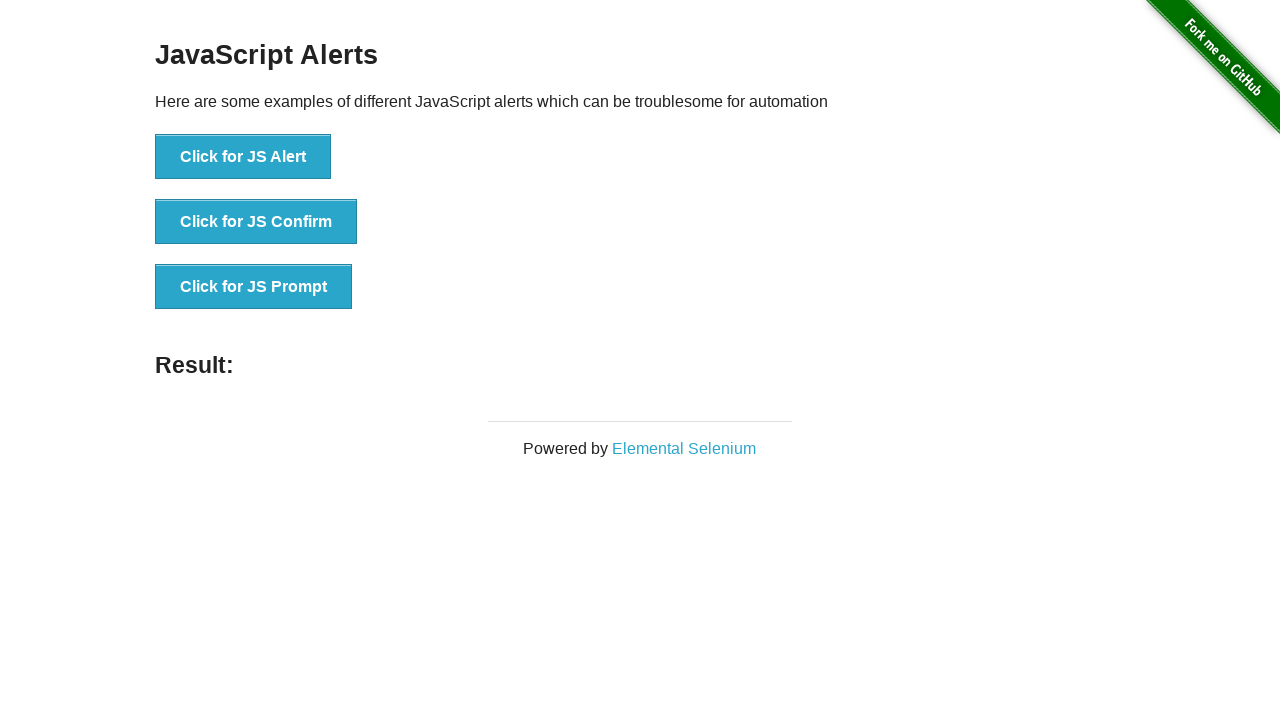

Clicked 'Click for JS Prompt' button at (254, 287) on xpath=//button[text()='Click for JS Prompt']
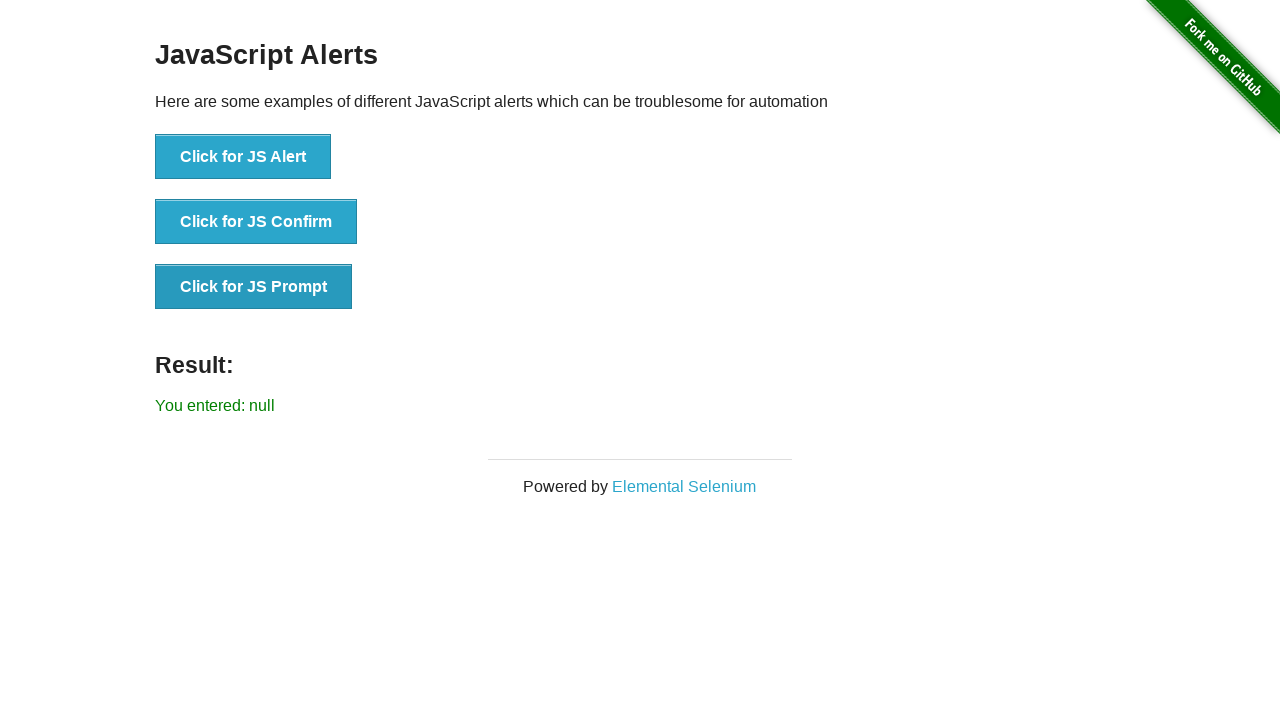

Set up dialog handler to accept prompt with text 'I am a Robot'
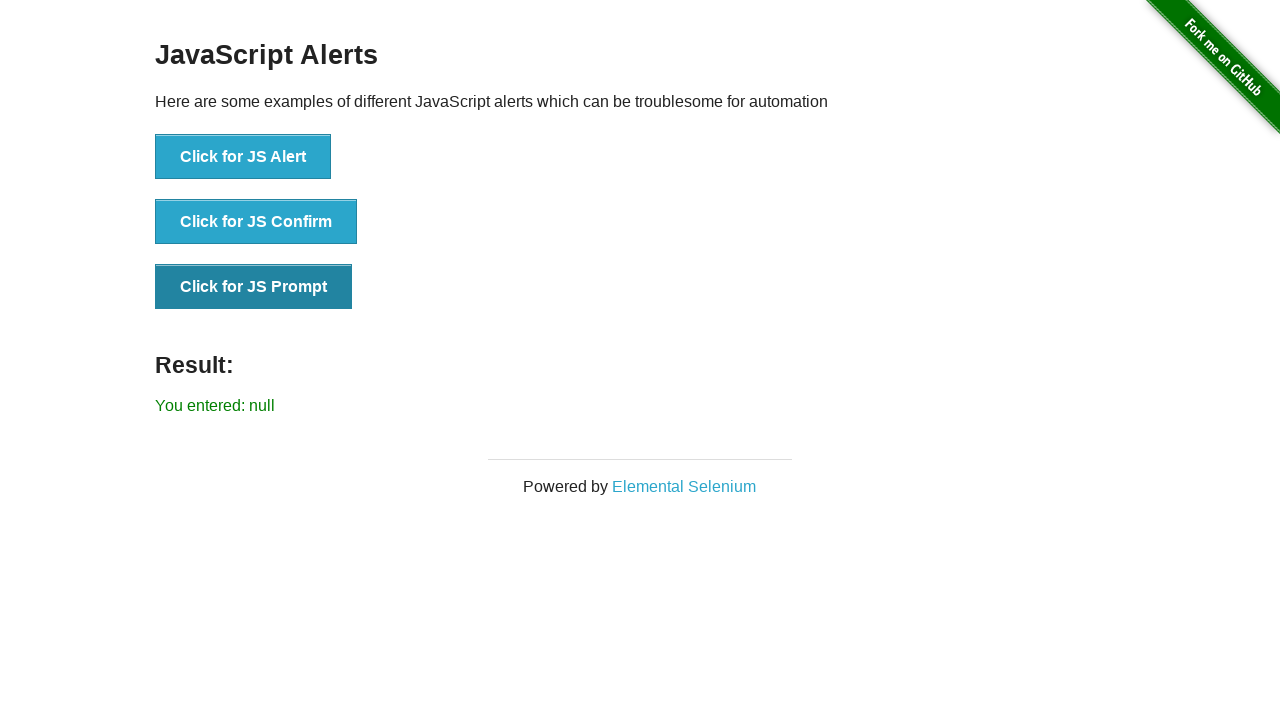

Waited for result element to appear
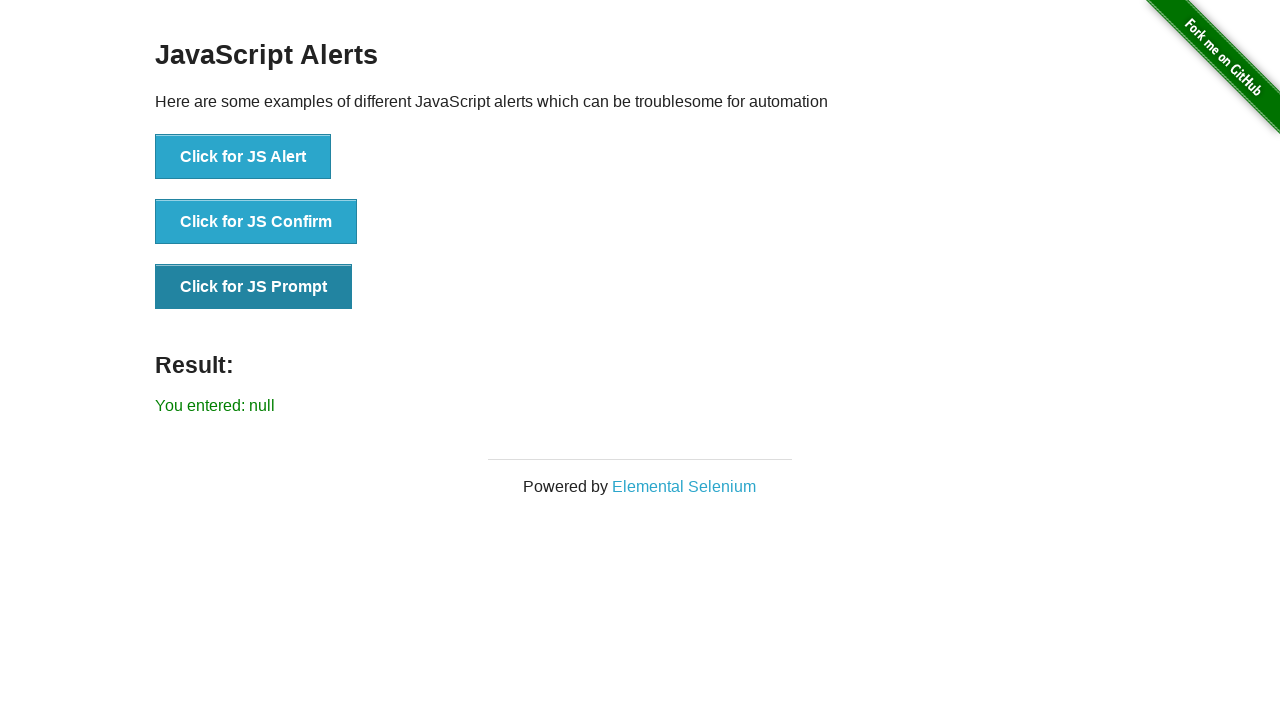

Retrieved result text: You entered: null
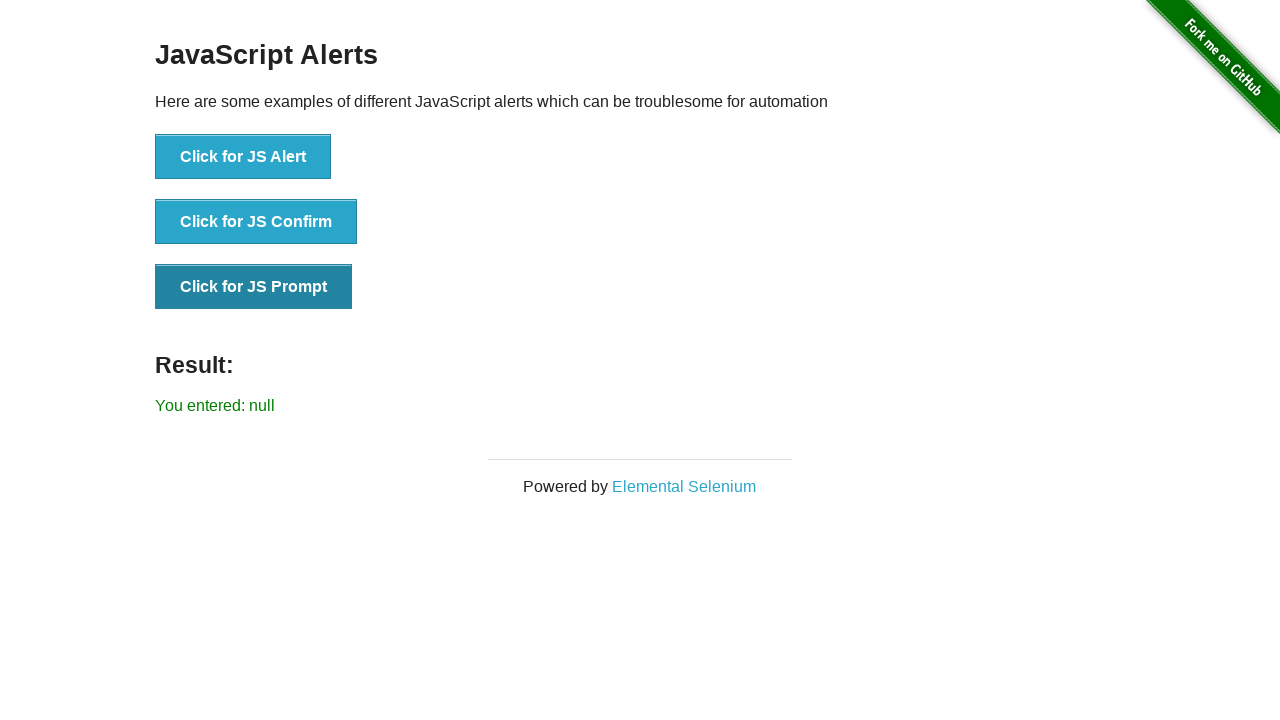

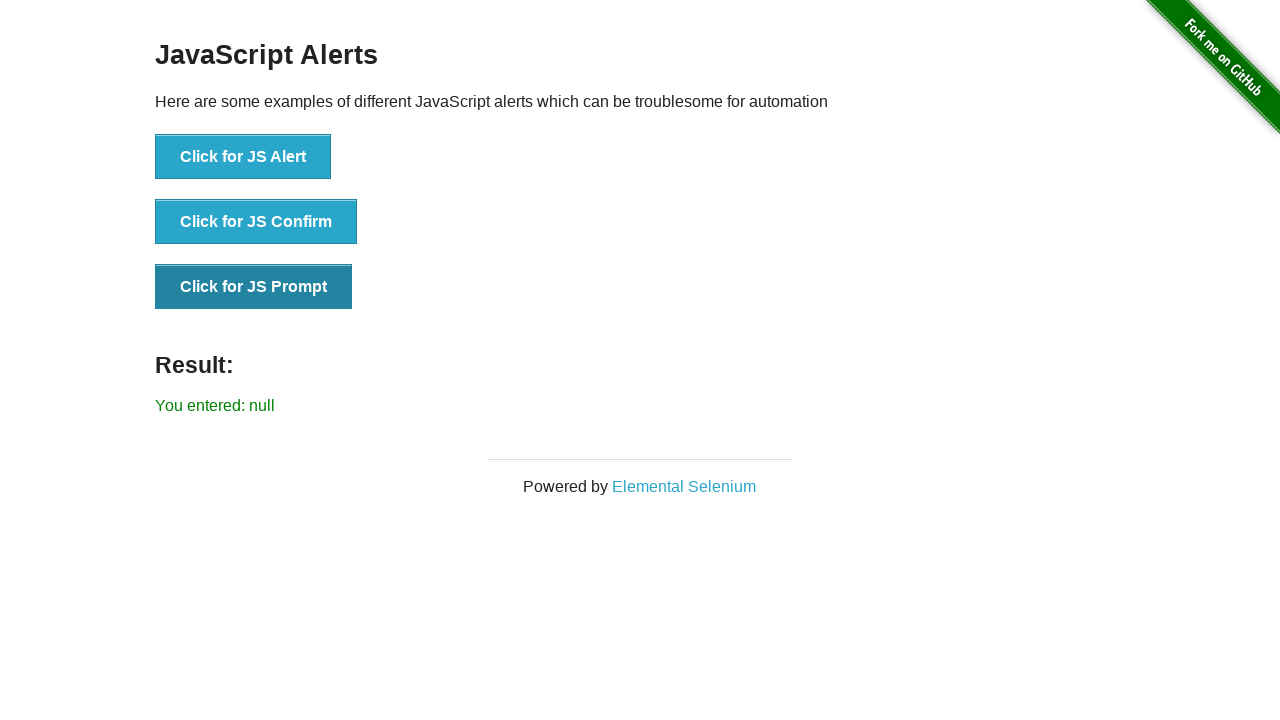